Navigates to the Sulekha website and retrieves the page title

Starting URL: https://www4.sulekha.com/

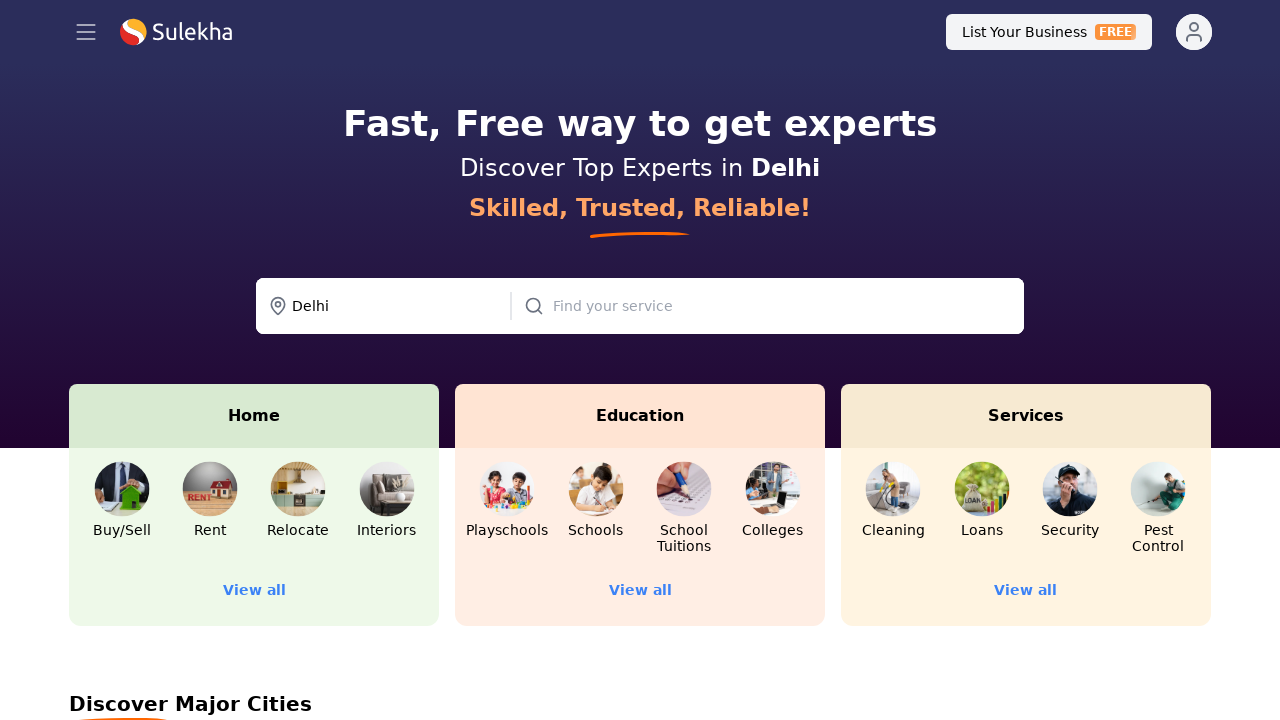

Waited for page to reach domcontentloaded state
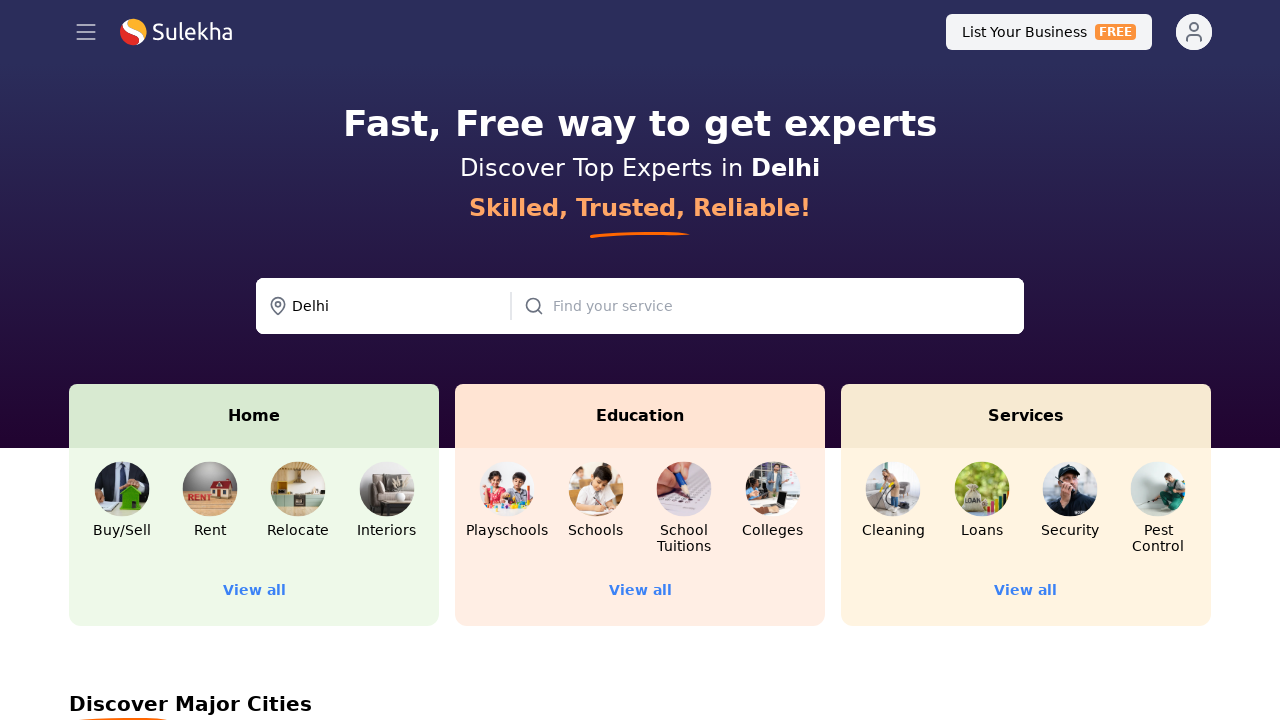

Retrieved and printed page title from Sulekha website
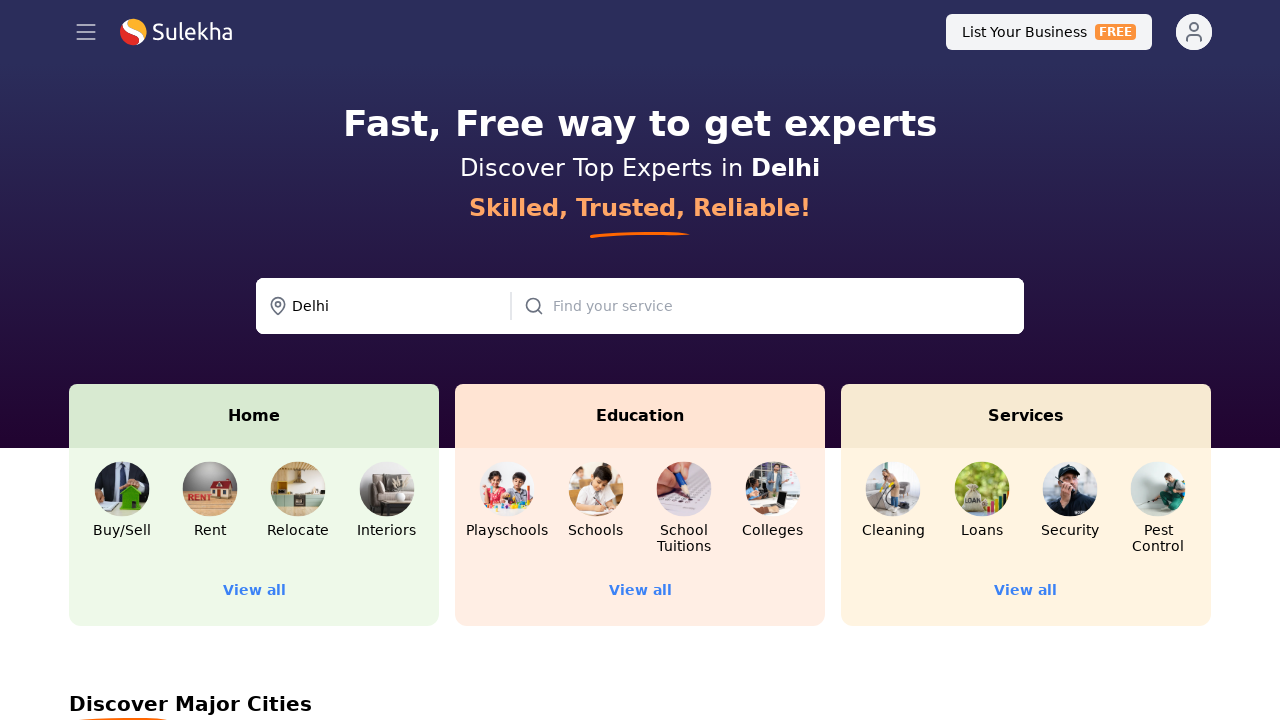

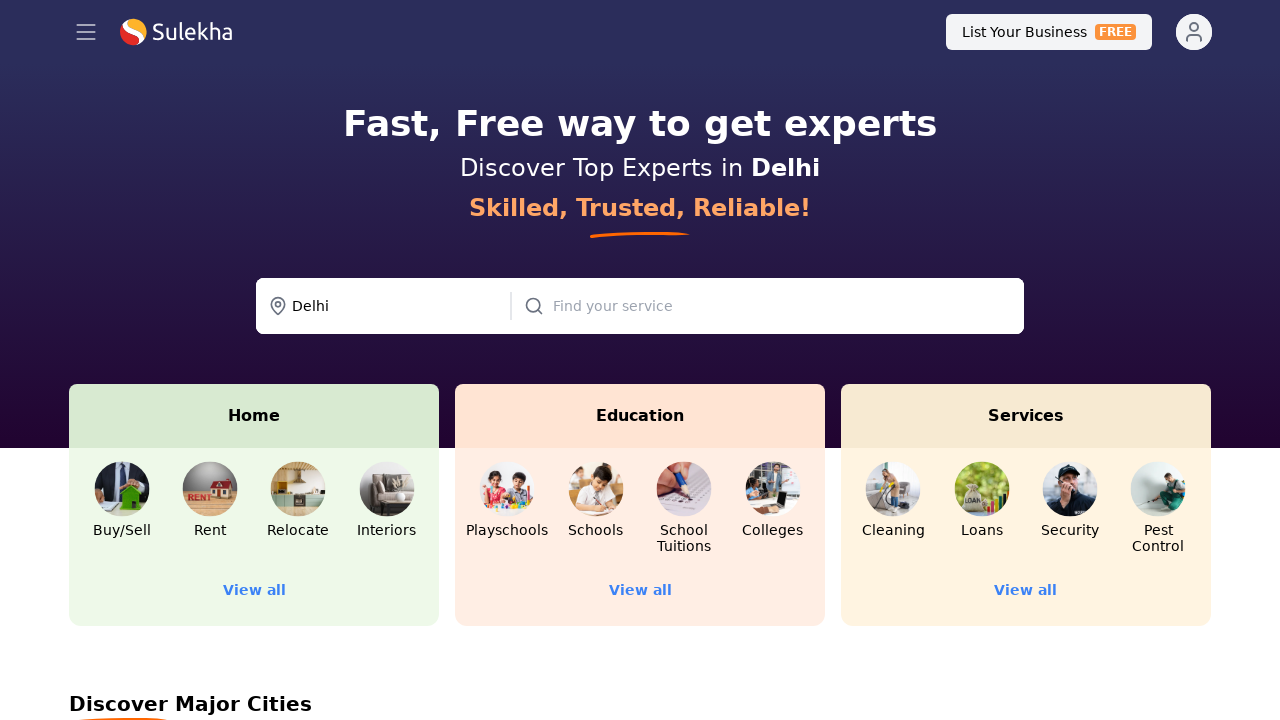